Tests browser window handling by clicking a link that opens a new window, switching to the new window to verify its content, then switching back to the parent window to verify its content.

Starting URL: https://the-internet.herokuapp.com/windows

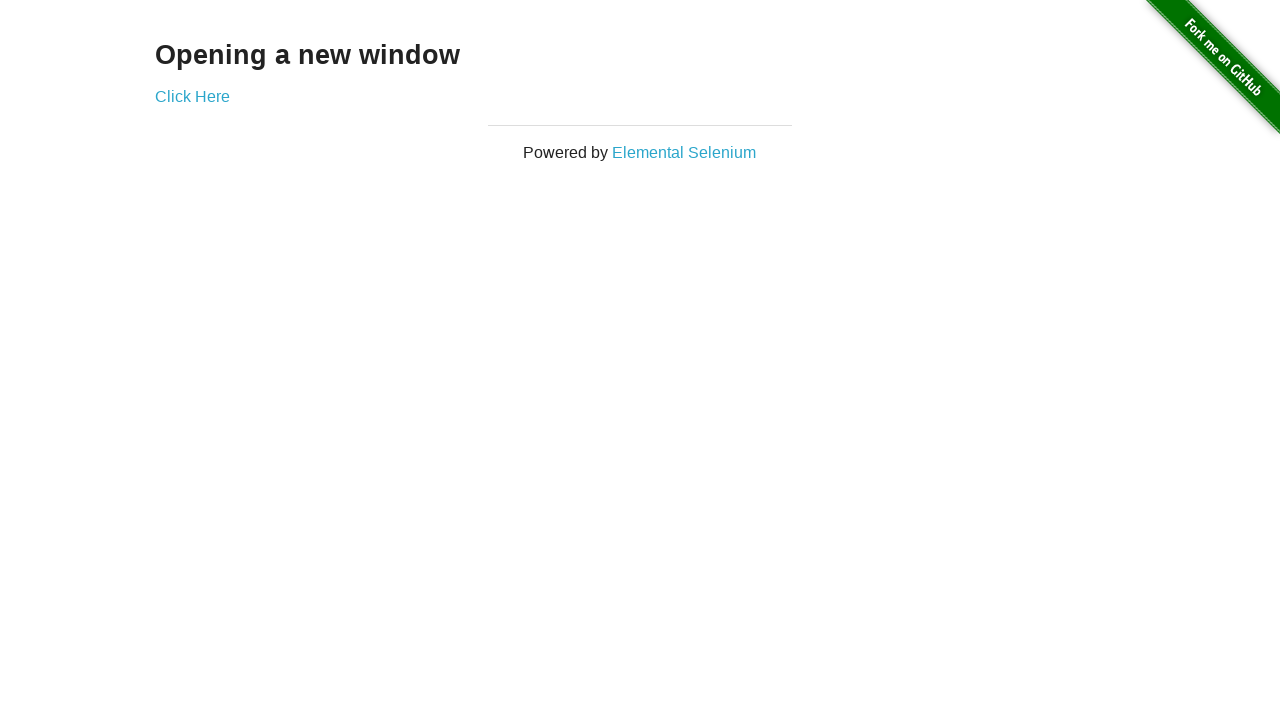

Clicked link to open new window at (192, 96) on #content a
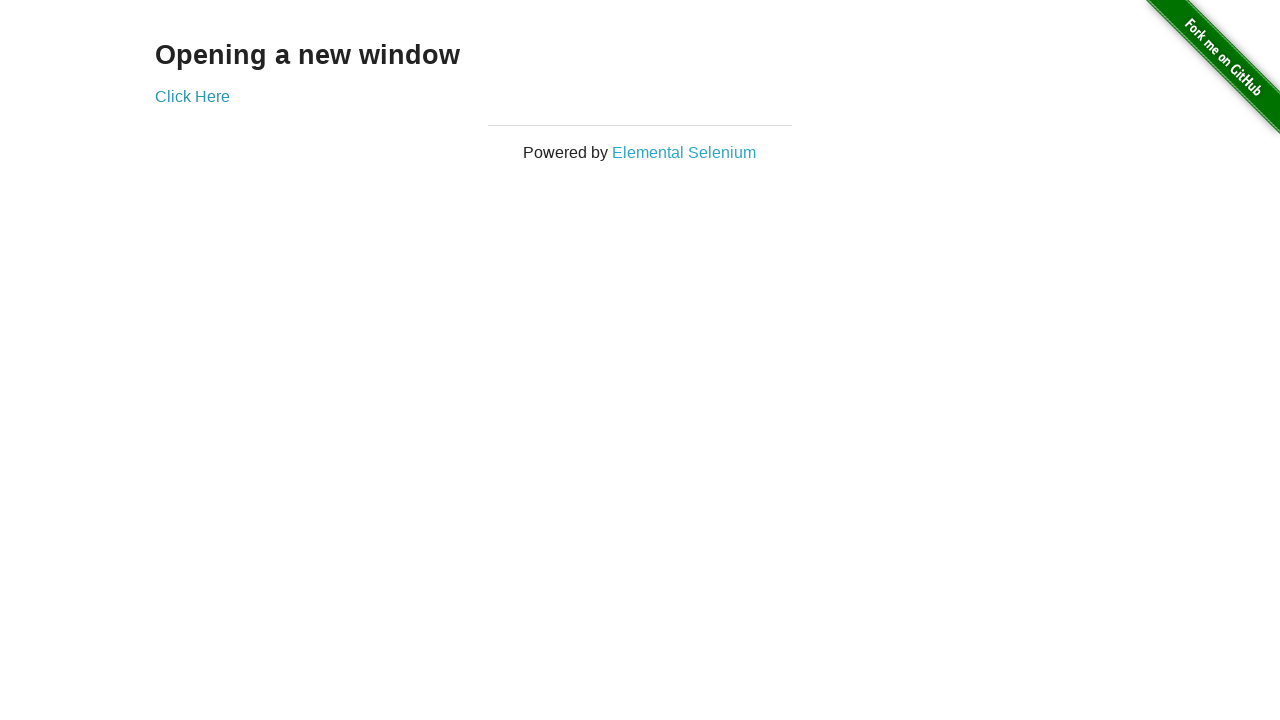

New window opened and captured
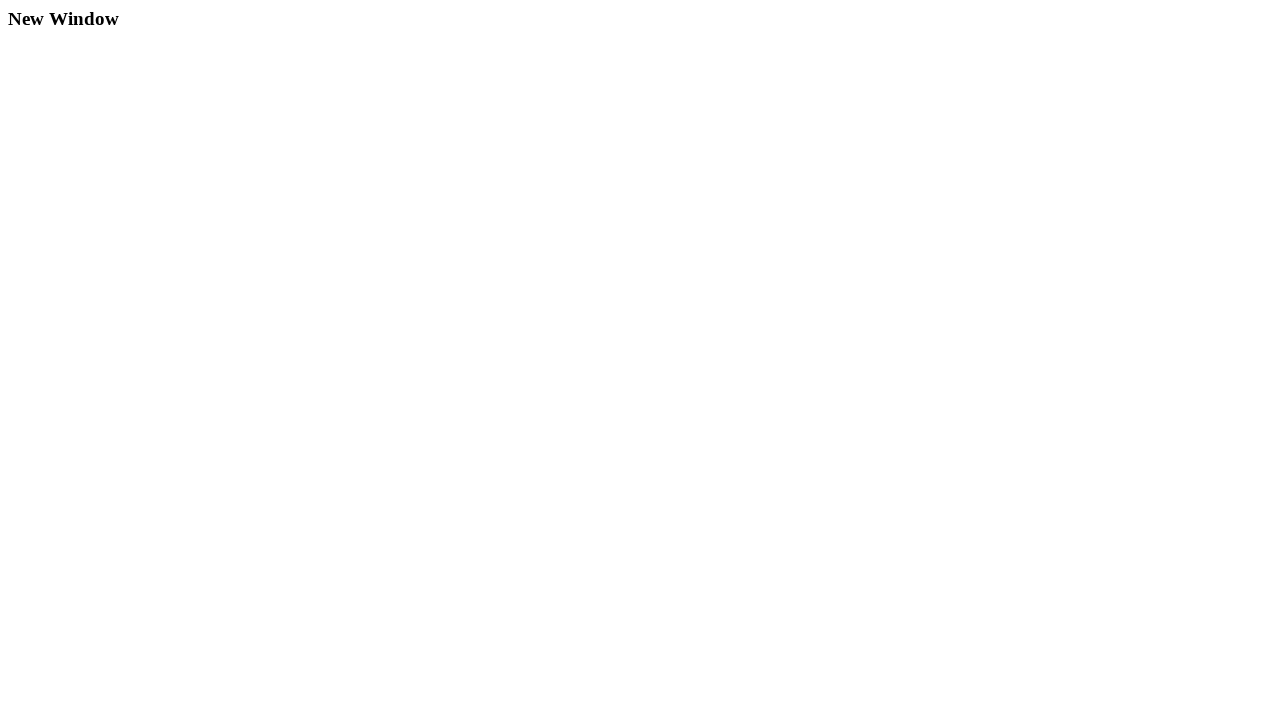

New window finished loading
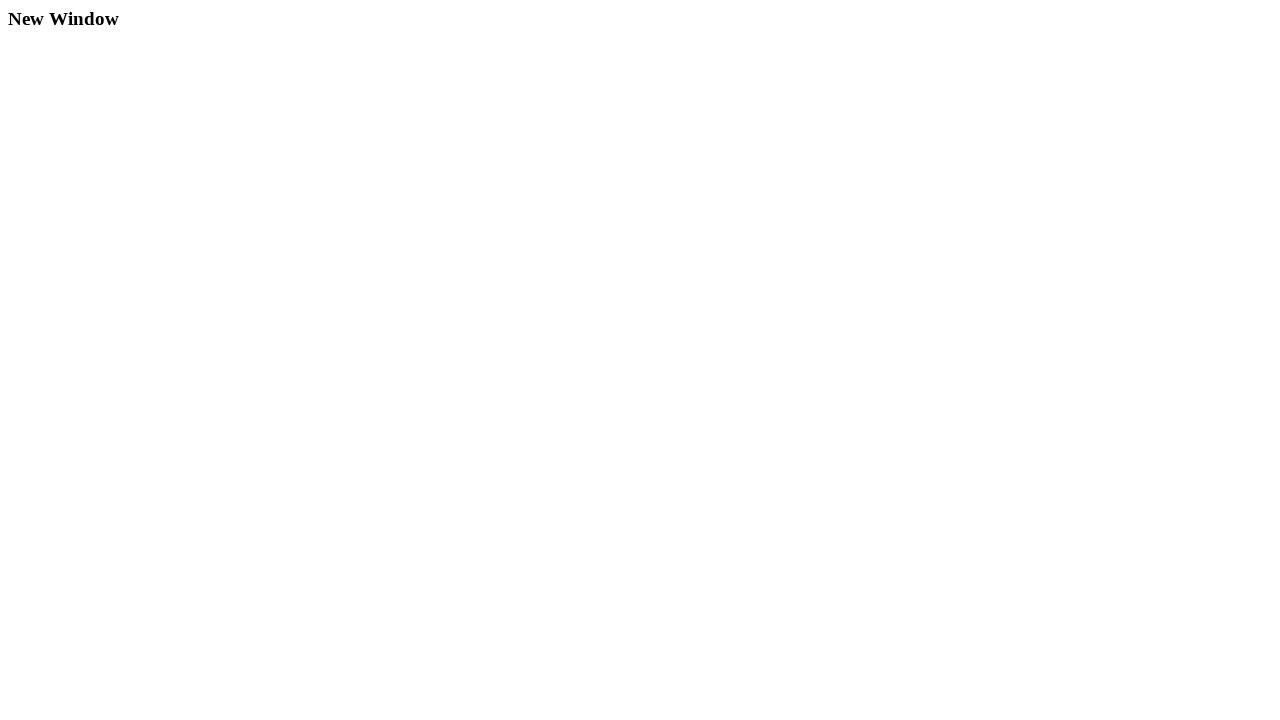

Verified content loaded in new window
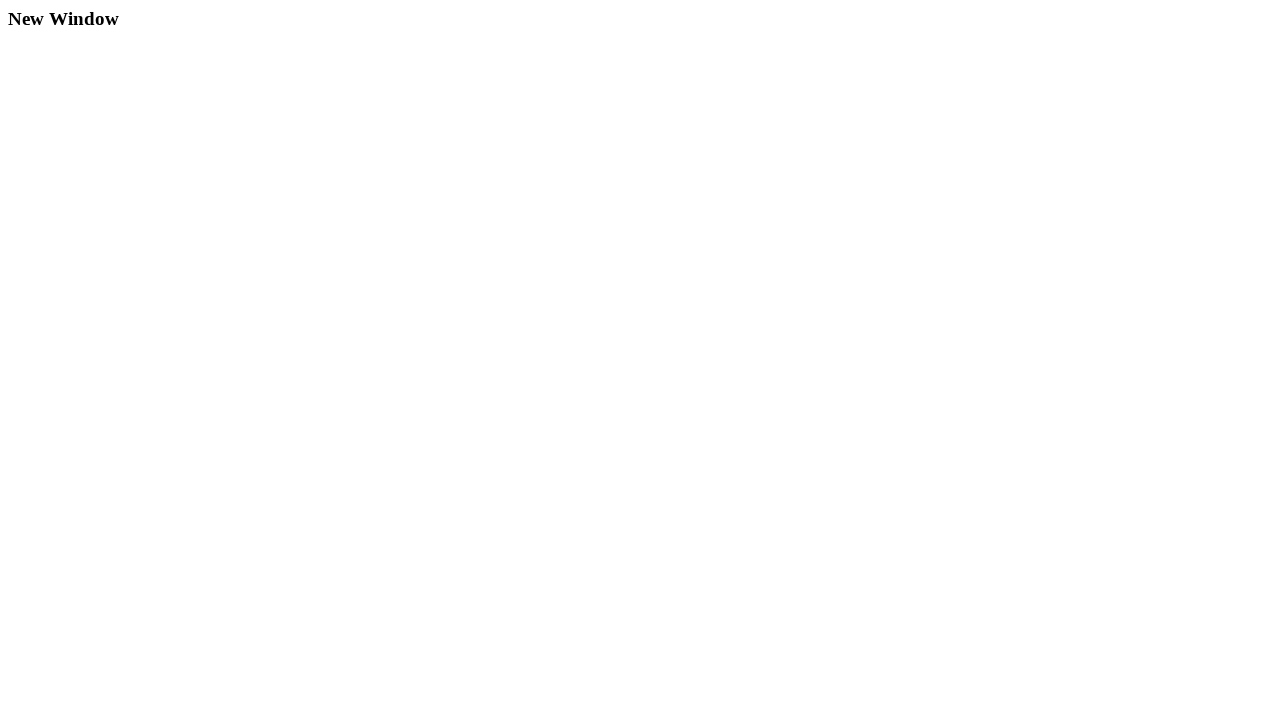

Switched back to parent window
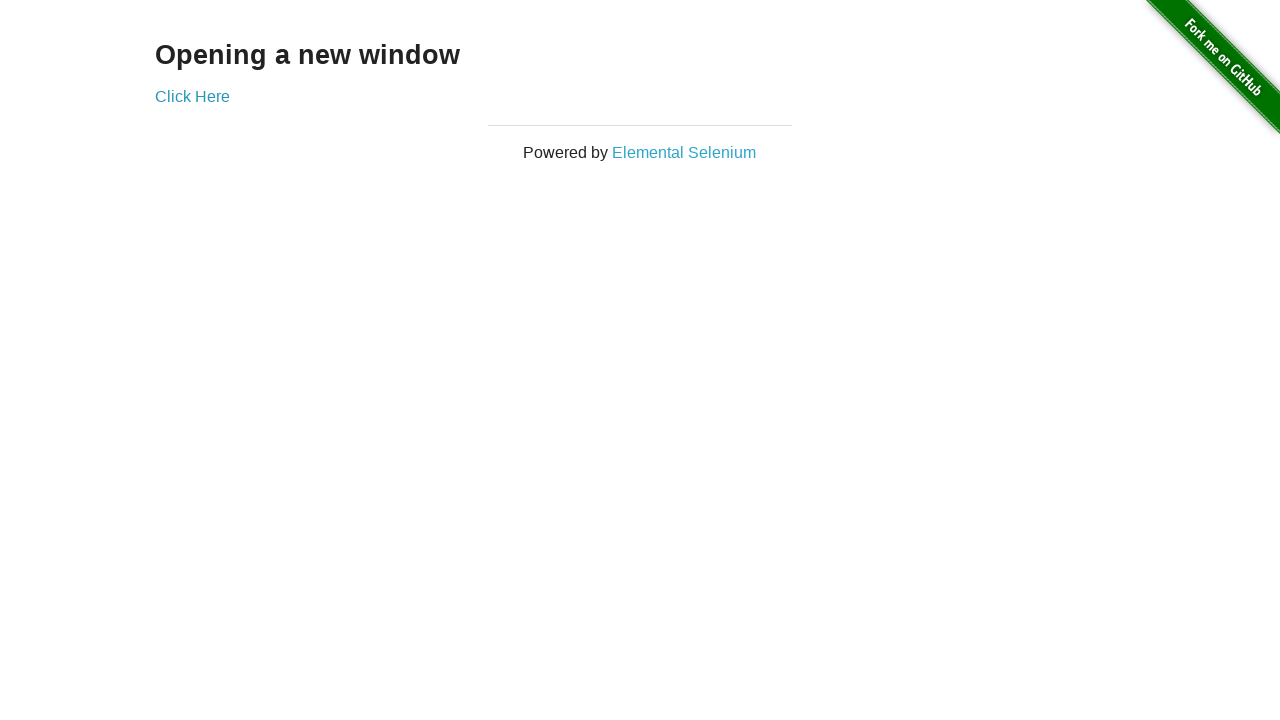

Verified content still present in parent window
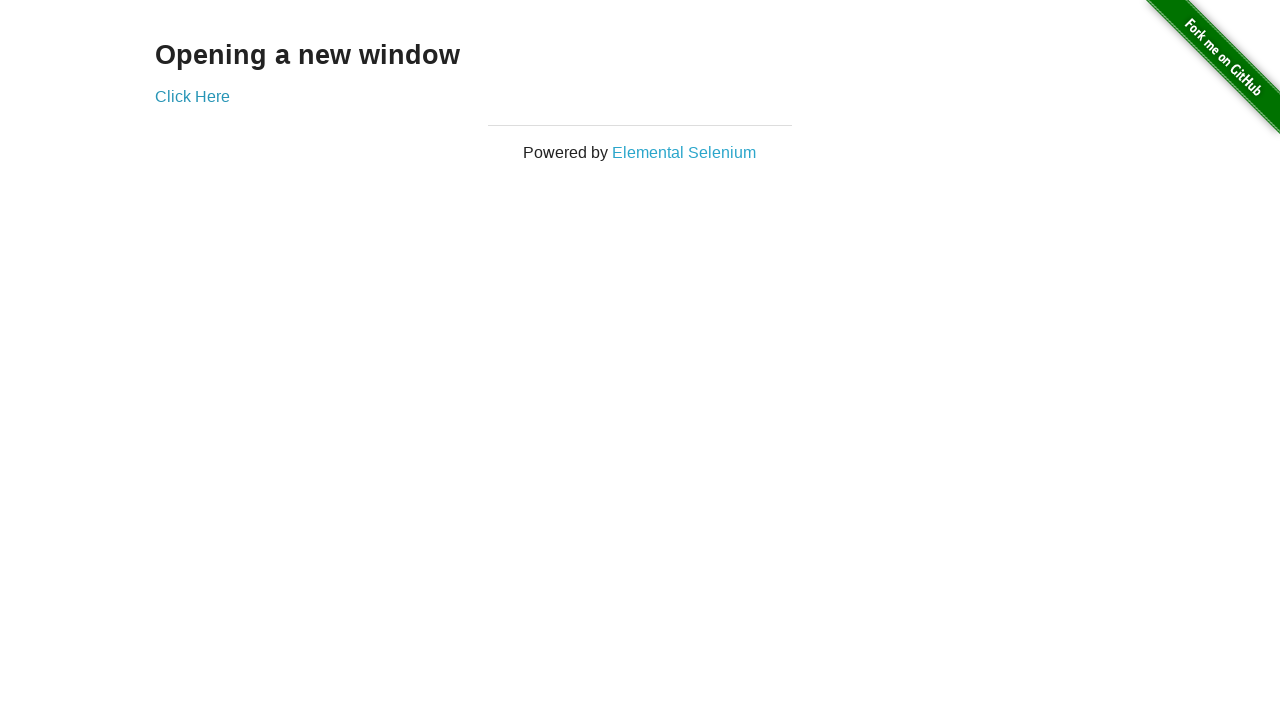

Closed new window
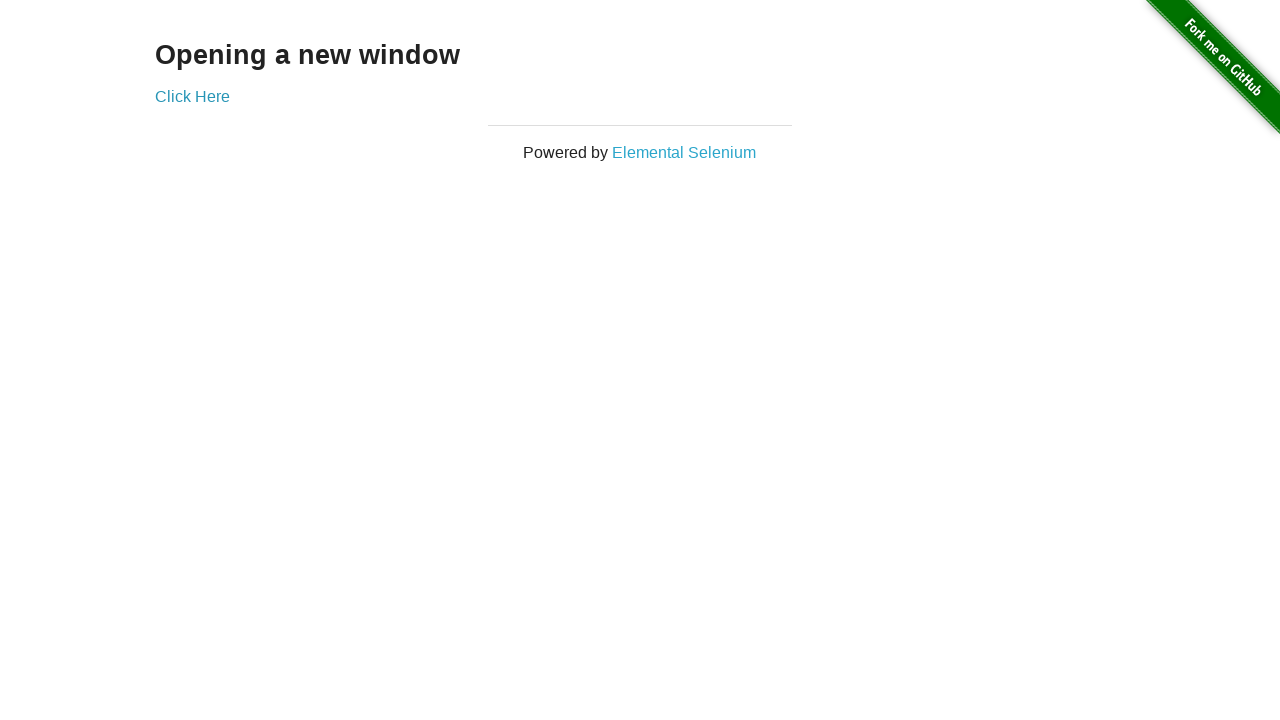

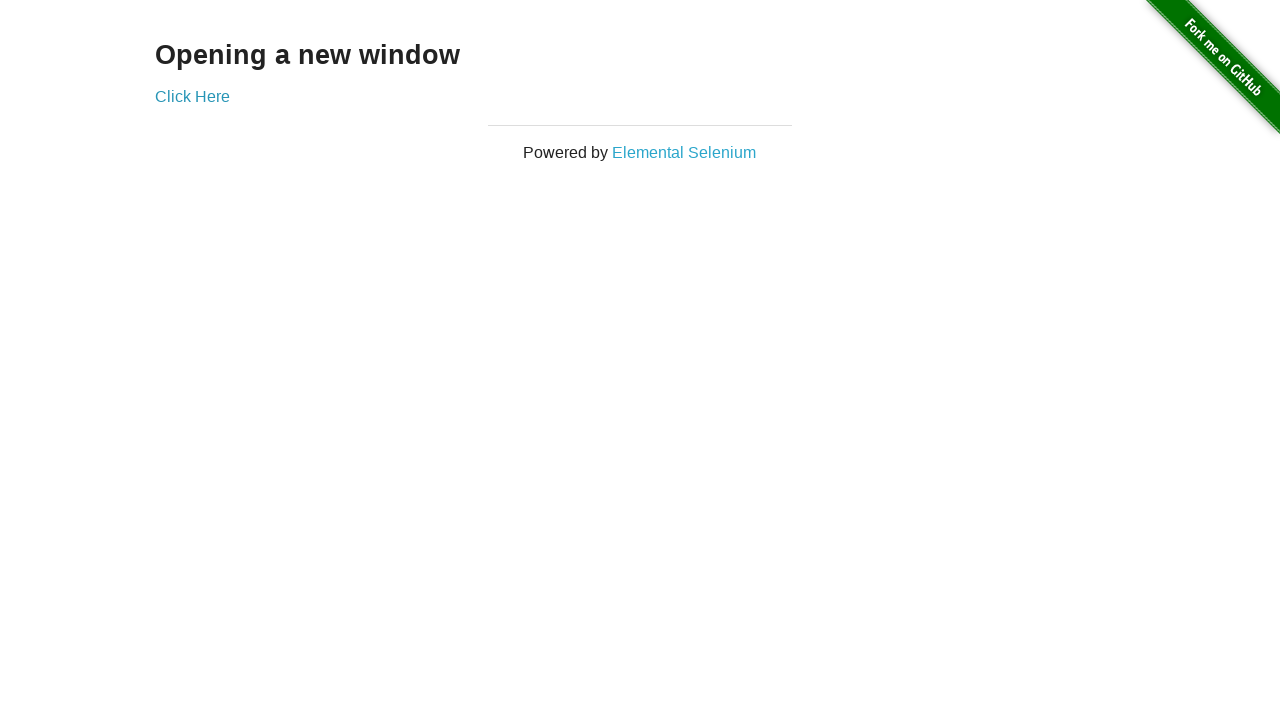